Tests dropdown selection functionality by navigating to a practice page and selecting "Honda" from a car selection dropdown menu.

Starting URL: http://www.letskodeit.com/practice

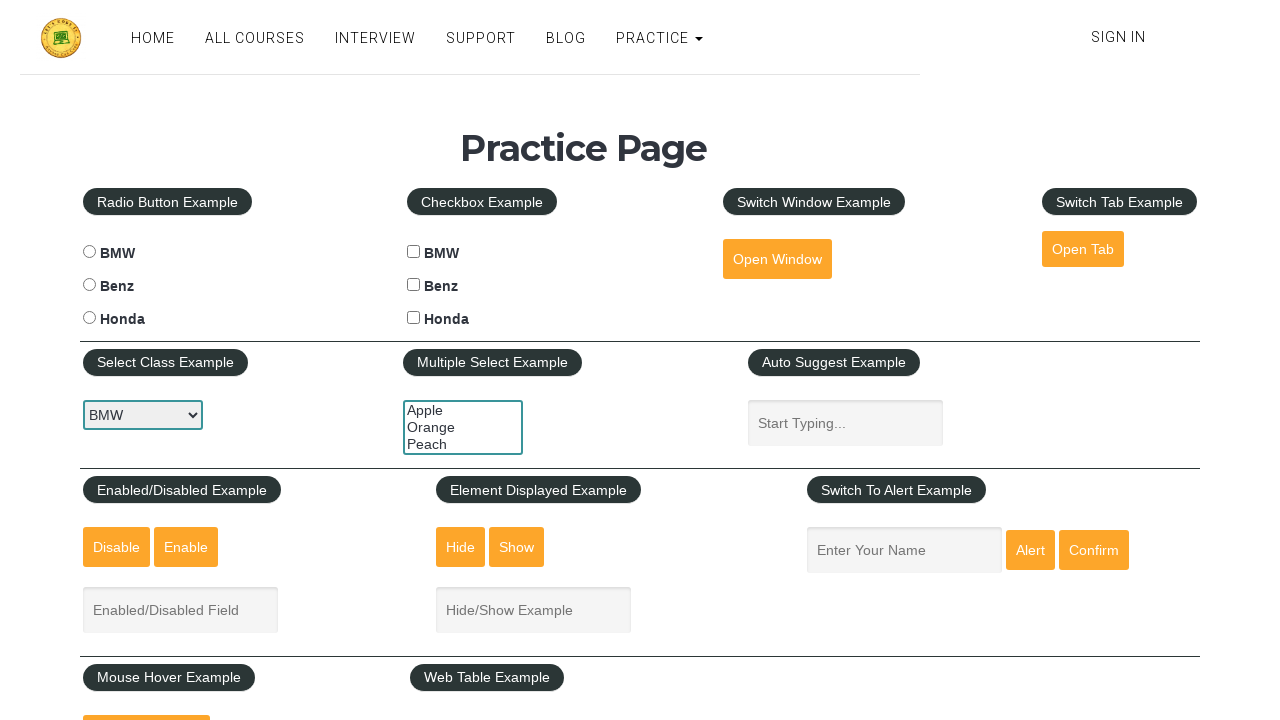

Car selection dropdown became visible
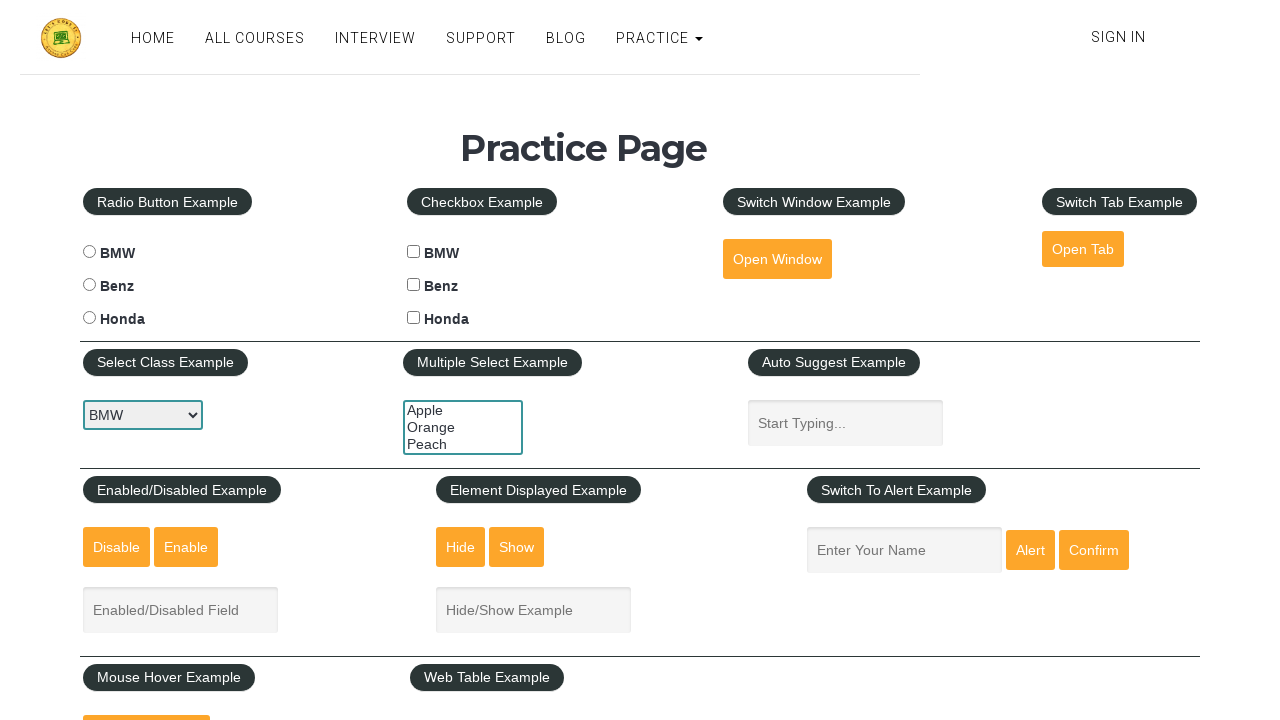

Selected 'Honda' from the car selection dropdown on #carselect
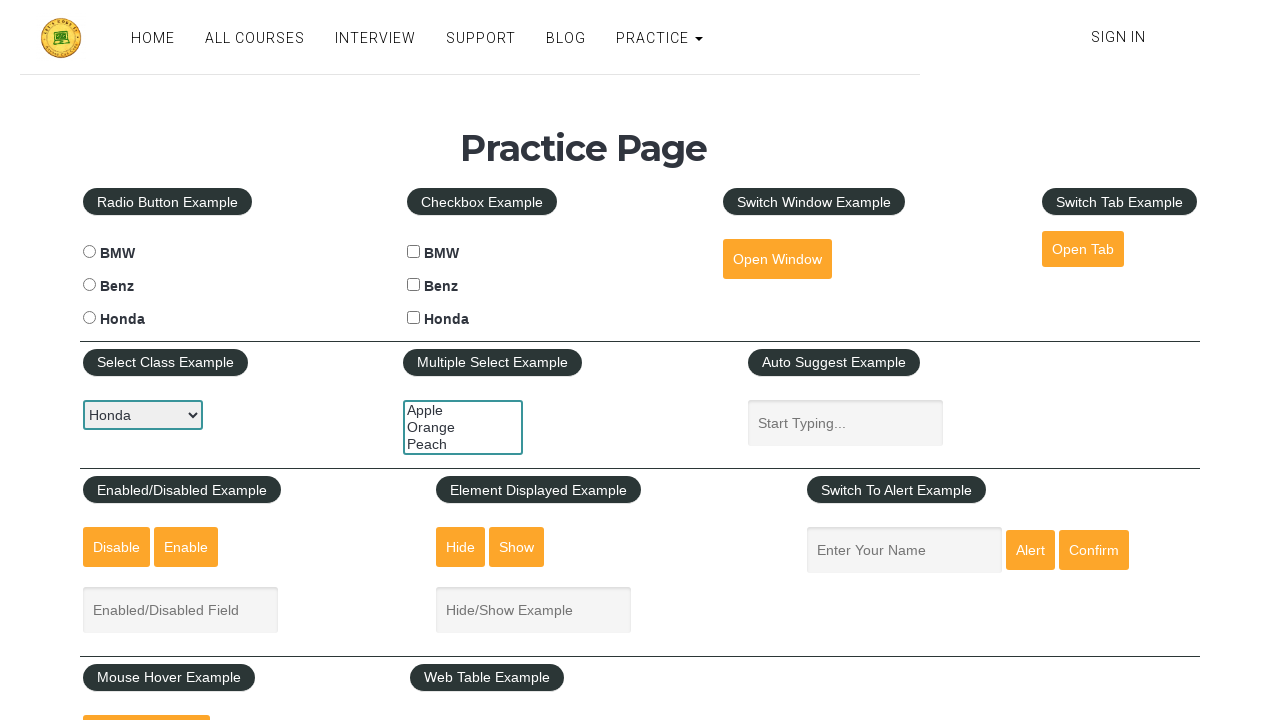

Waited 1000ms to verify selection
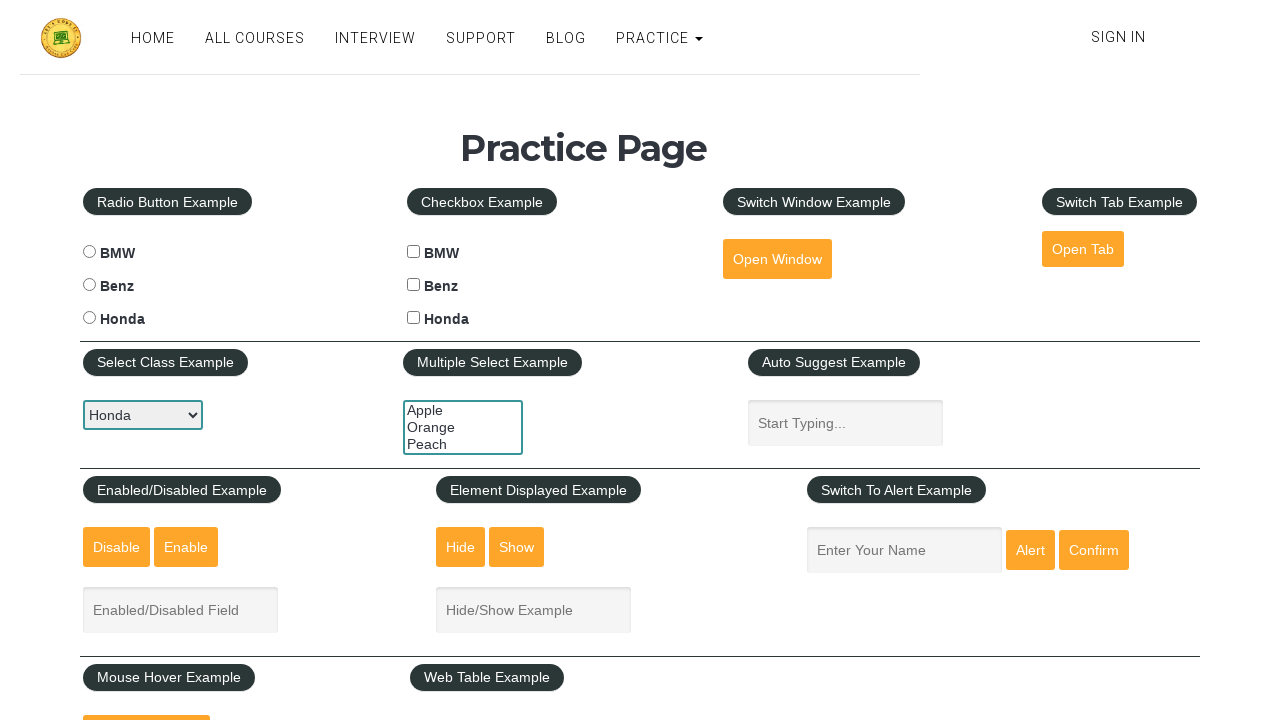

Retrieved the selected value from dropdown
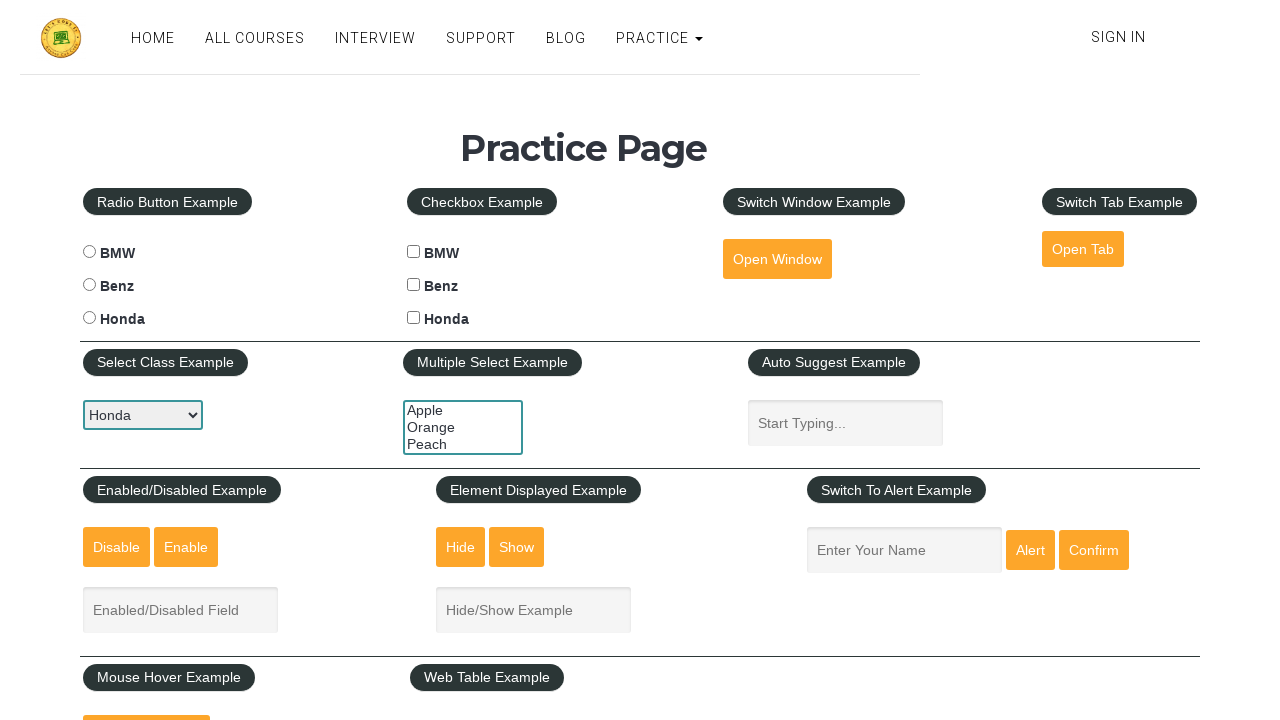

Verified that 'honda' was successfully selected in the dropdown
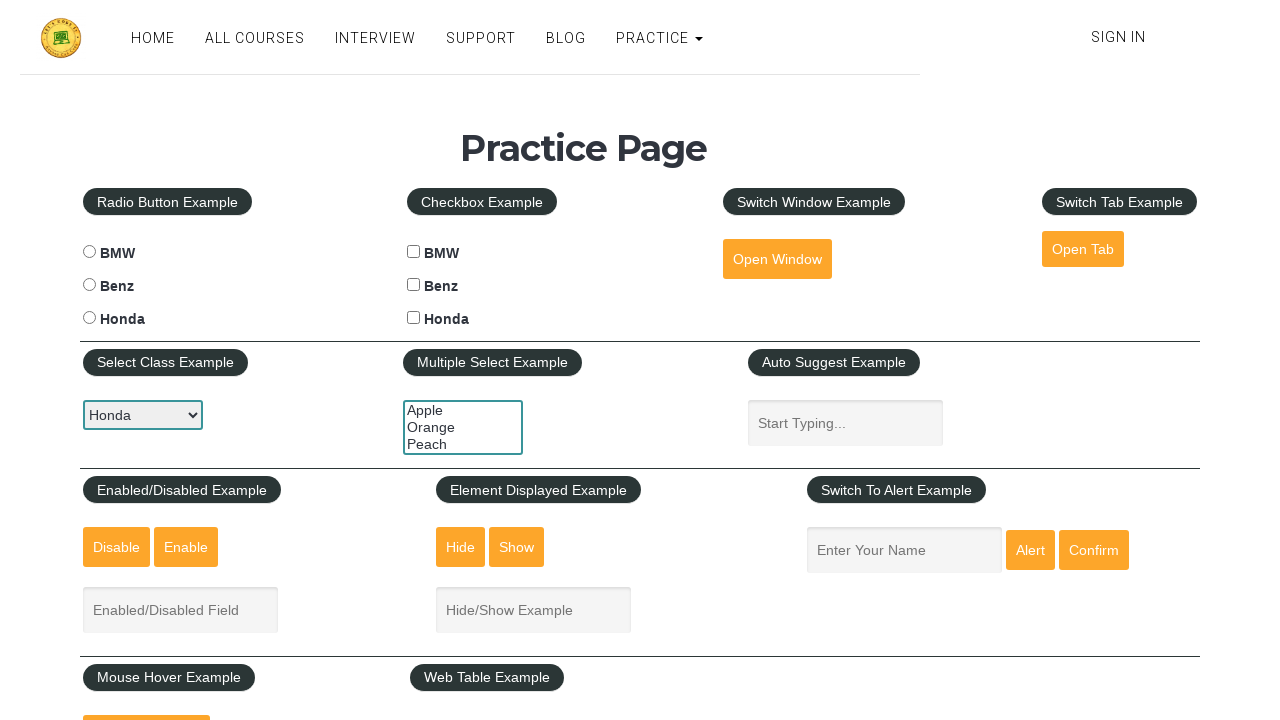

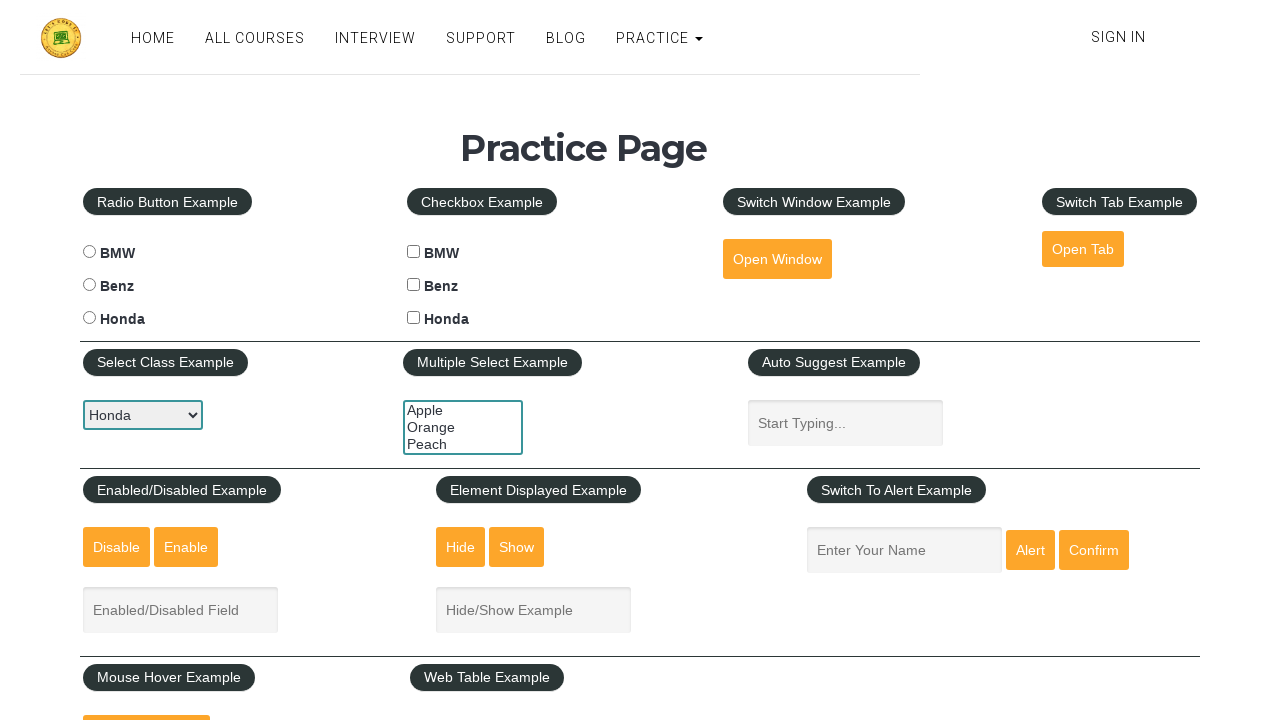